Tests filtering to display all items after filtering by other criteria

Starting URL: https://demo.playwright.dev/todomvc

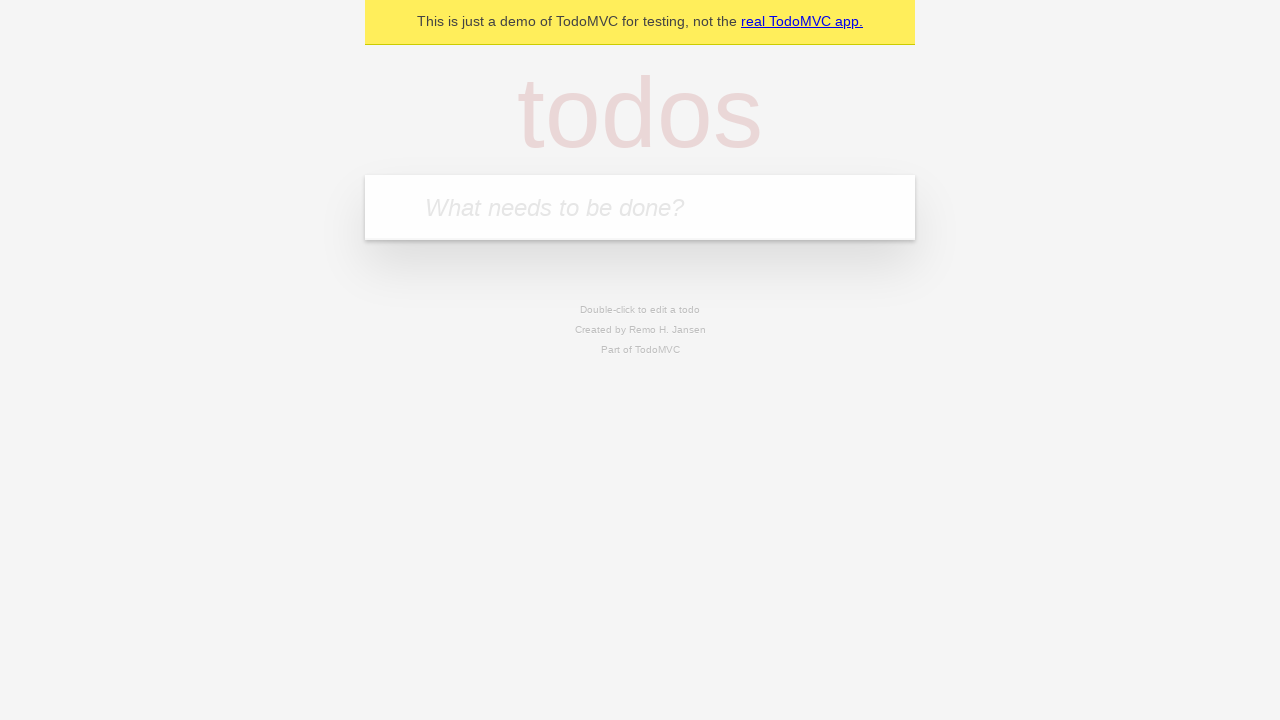

Filled new todo input with 'buy some cheese' on .new-todo
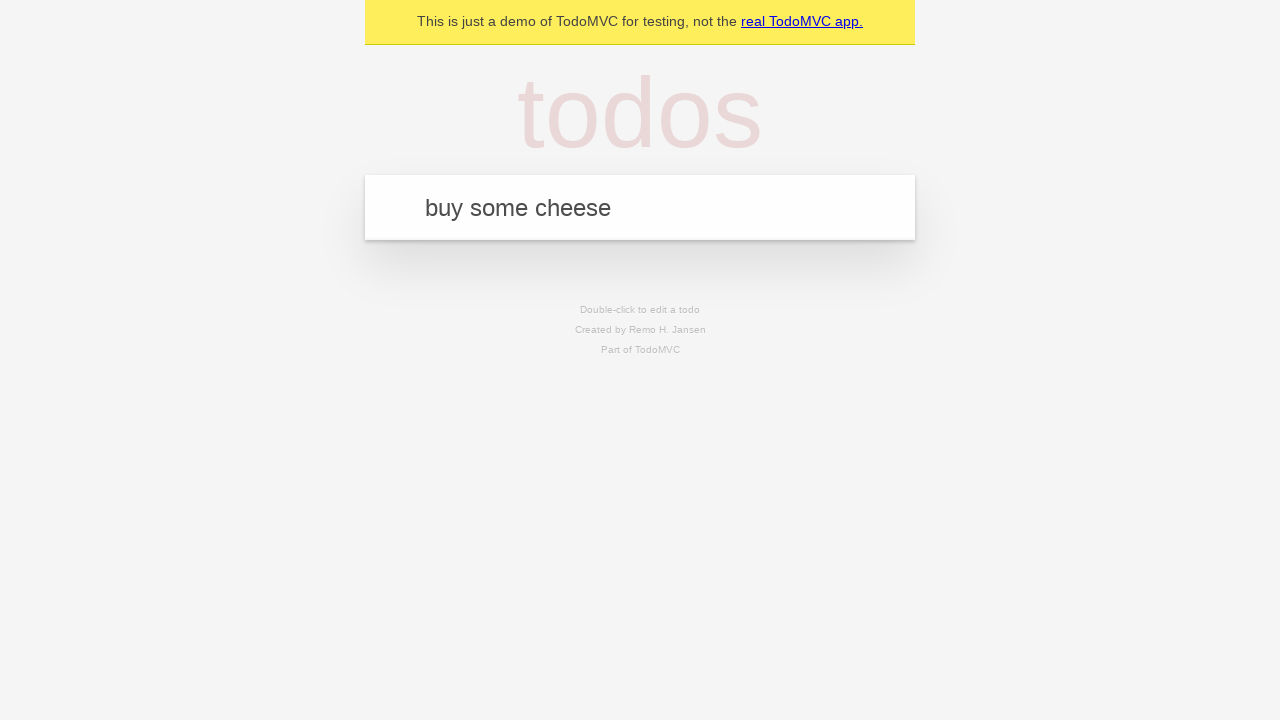

Pressed Enter to create first todo on .new-todo
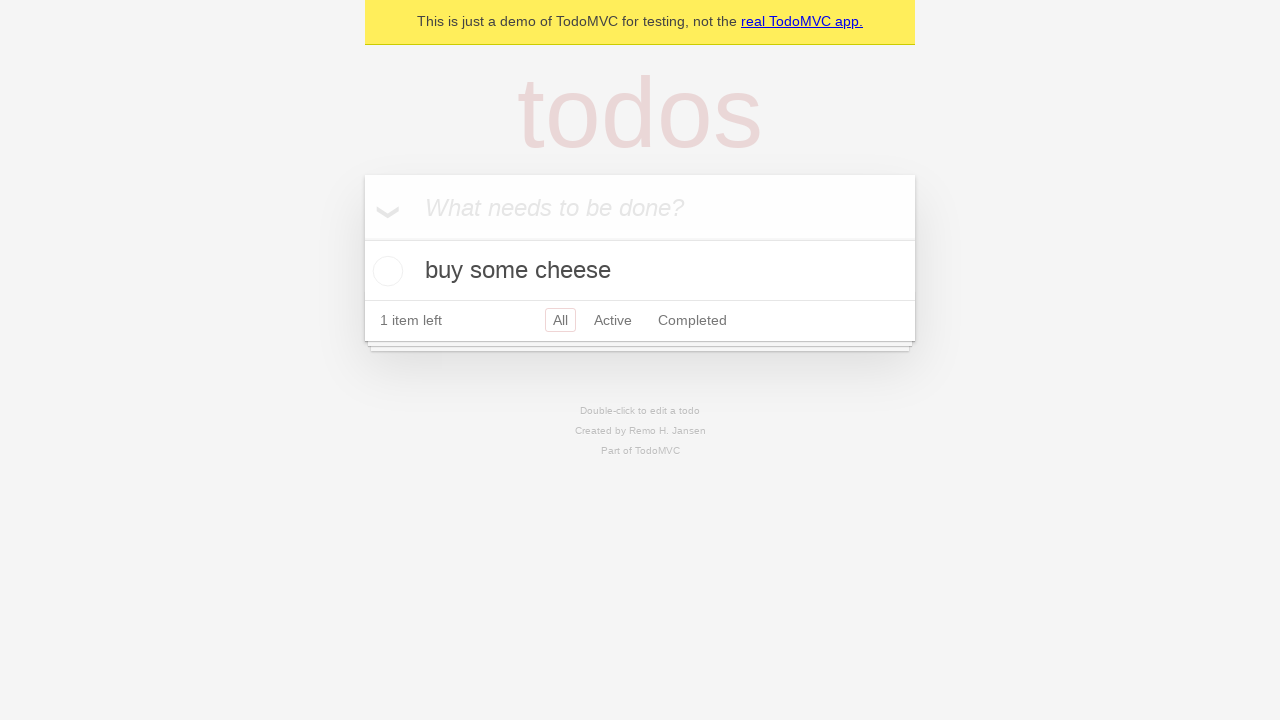

Filled new todo input with 'feed the cat' on .new-todo
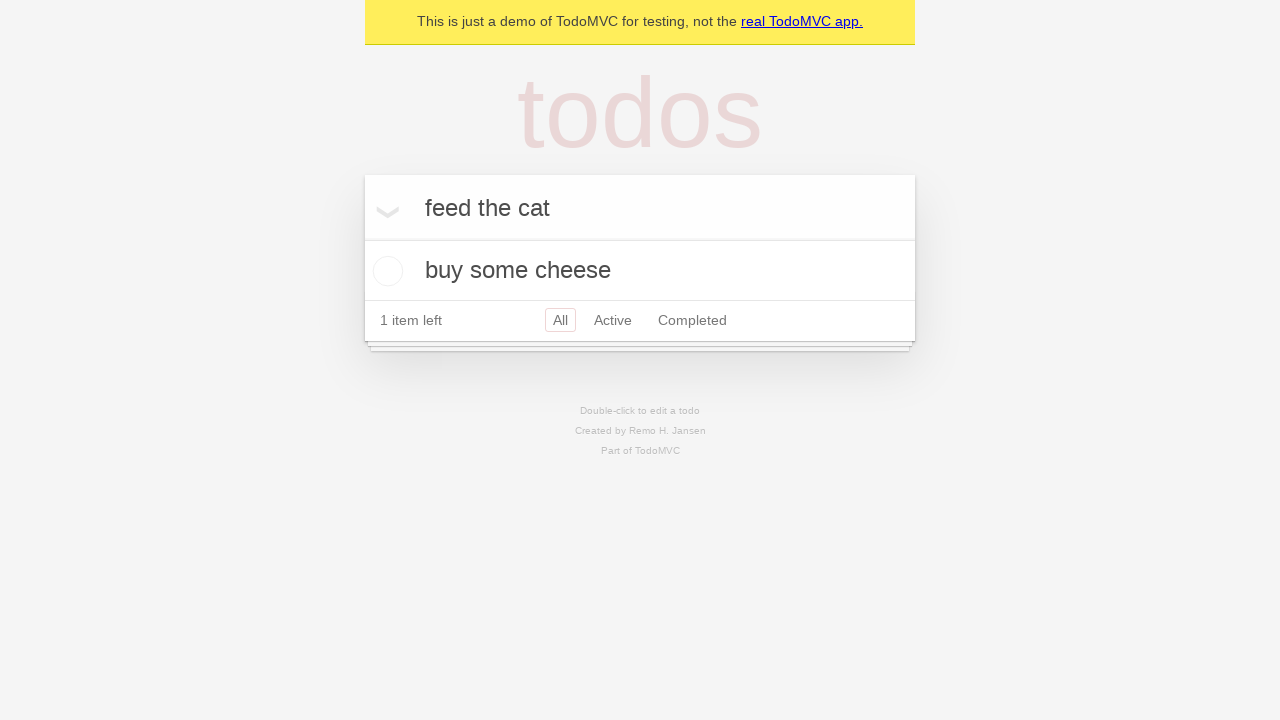

Pressed Enter to create second todo on .new-todo
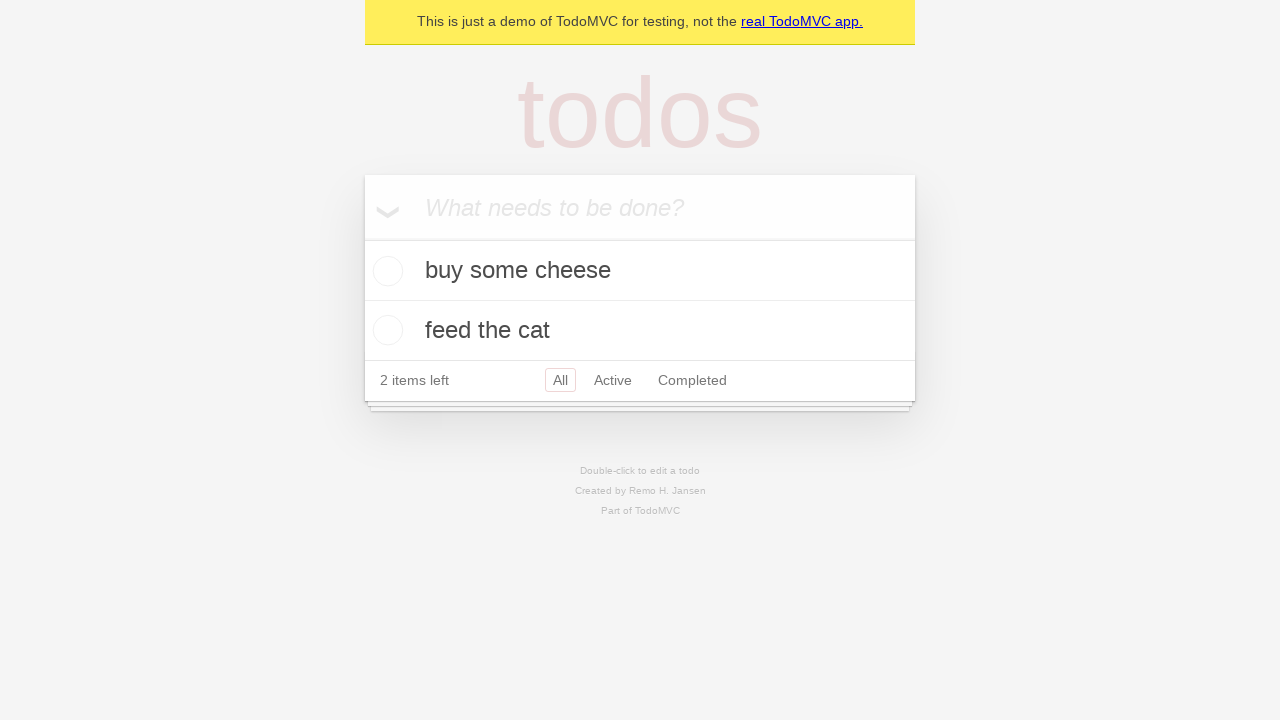

Filled new todo input with 'book a doctors appointment' on .new-todo
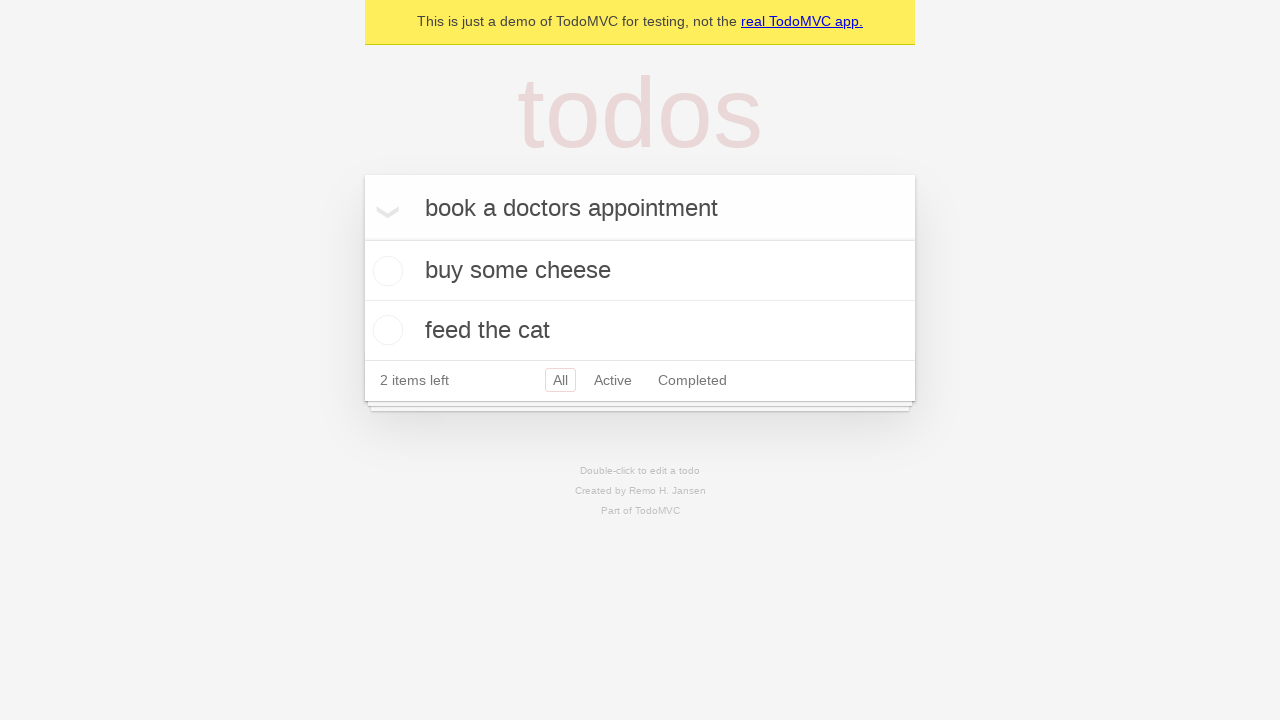

Pressed Enter to create third todo on .new-todo
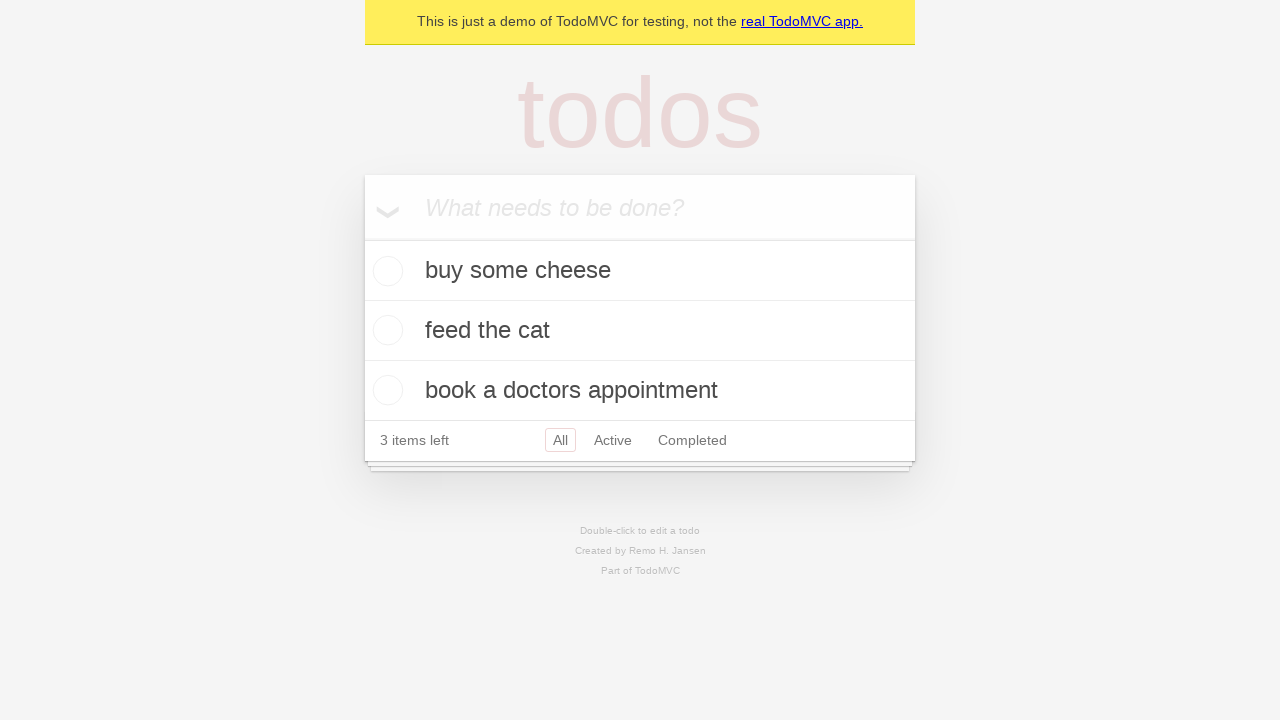

Checked the second todo item to mark it as completed at (385, 330) on .todo-list li .toggle >> nth=1
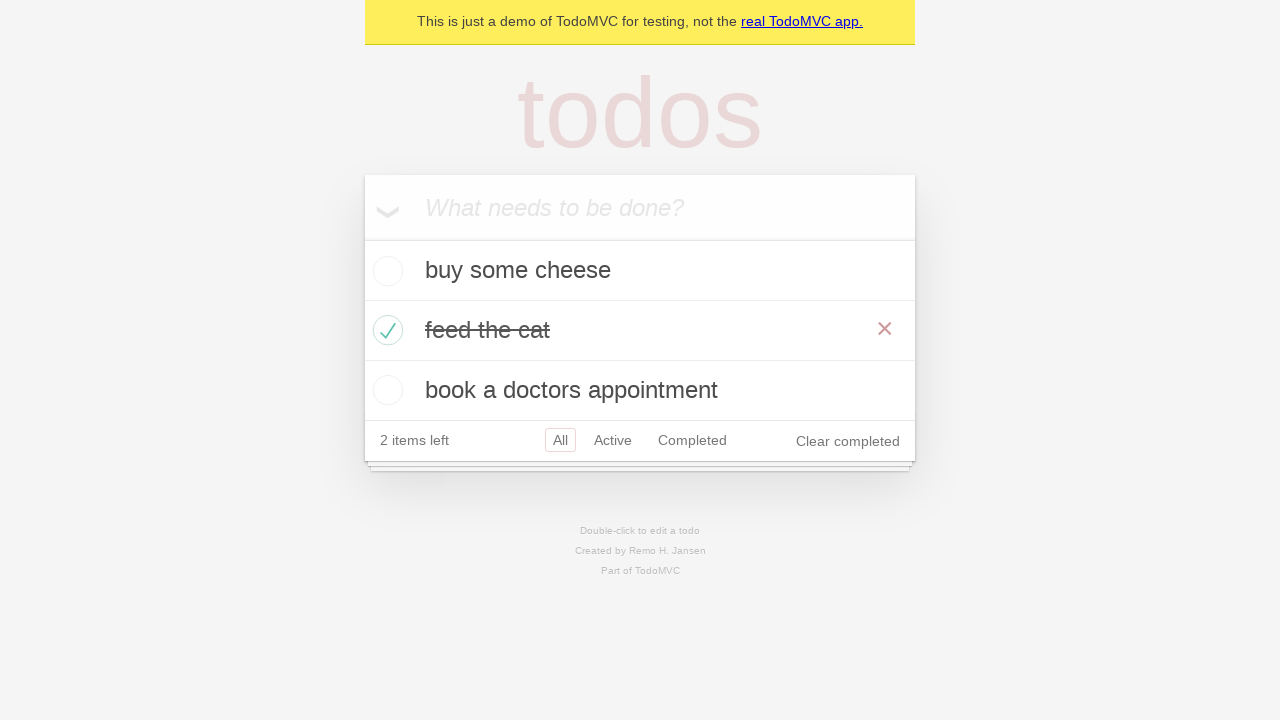

Clicked Active filter to display only active items at (613, 440) on .filters >> text=Active
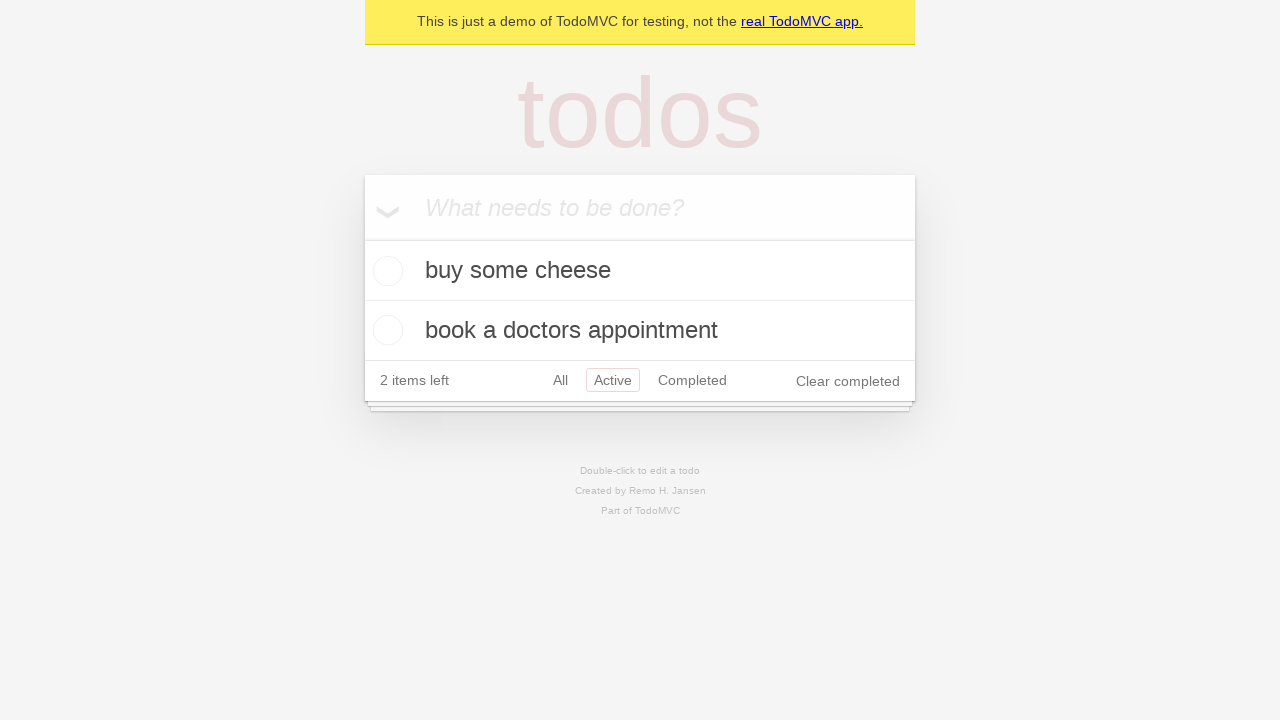

Clicked Completed filter to display only completed items at (692, 380) on .filters >> text=Completed
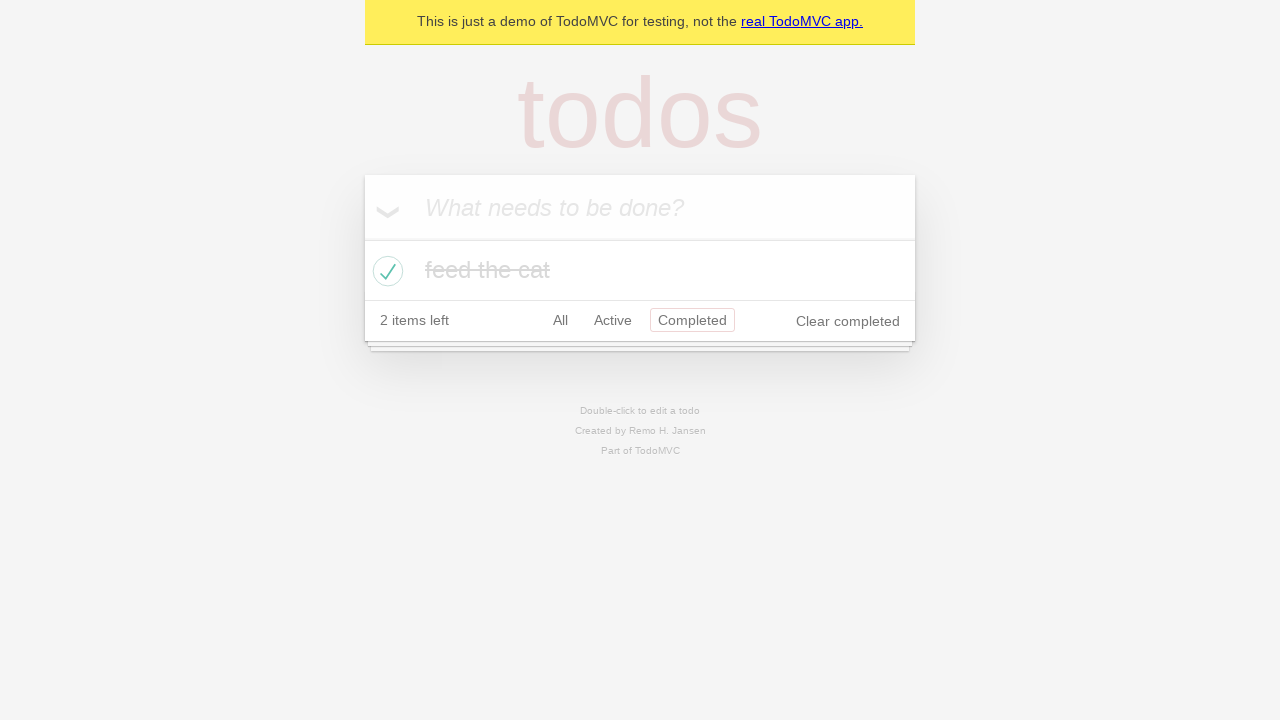

Clicked All filter to display all items at (560, 320) on .filters >> text=All
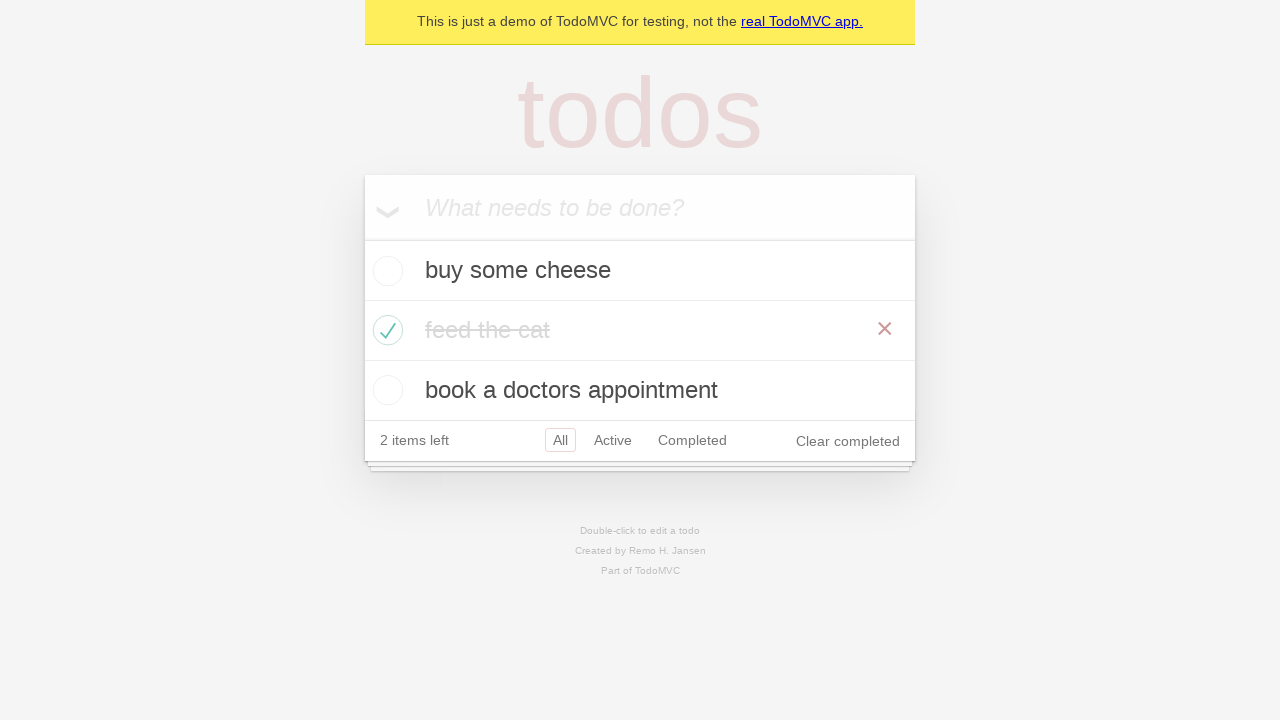

All todo items are now visible after filtering to display all items
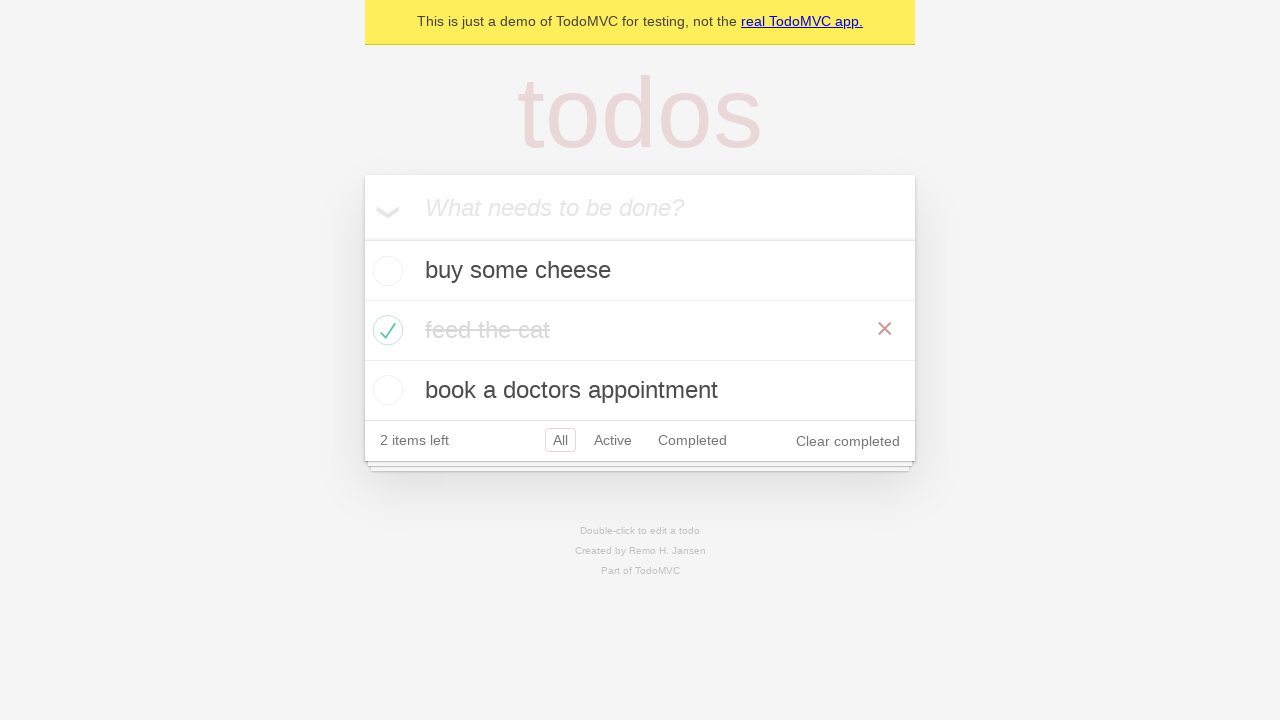

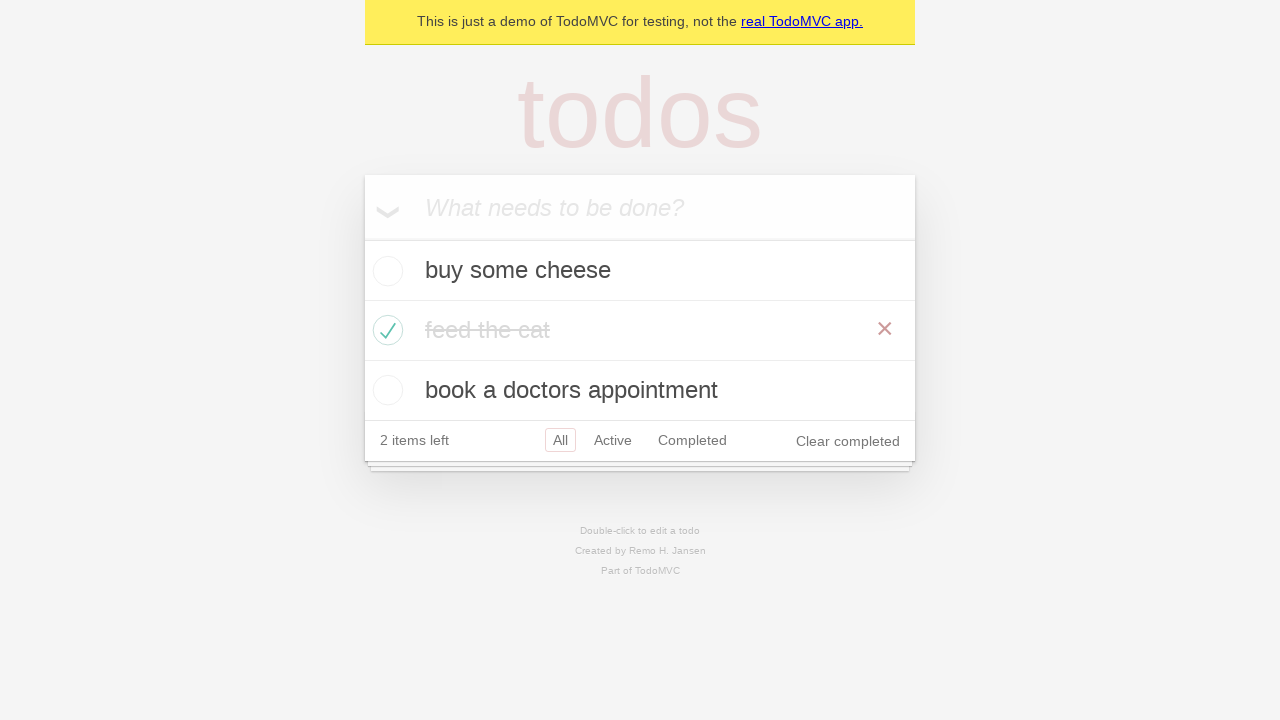